Tests that the MKE field does not accept a value less than 2 characters by entering 1 character and verifying an error message appears

Starting URL: https://devmountain-qa.github.io/enter-wanted/1.4_Assignment/index.html

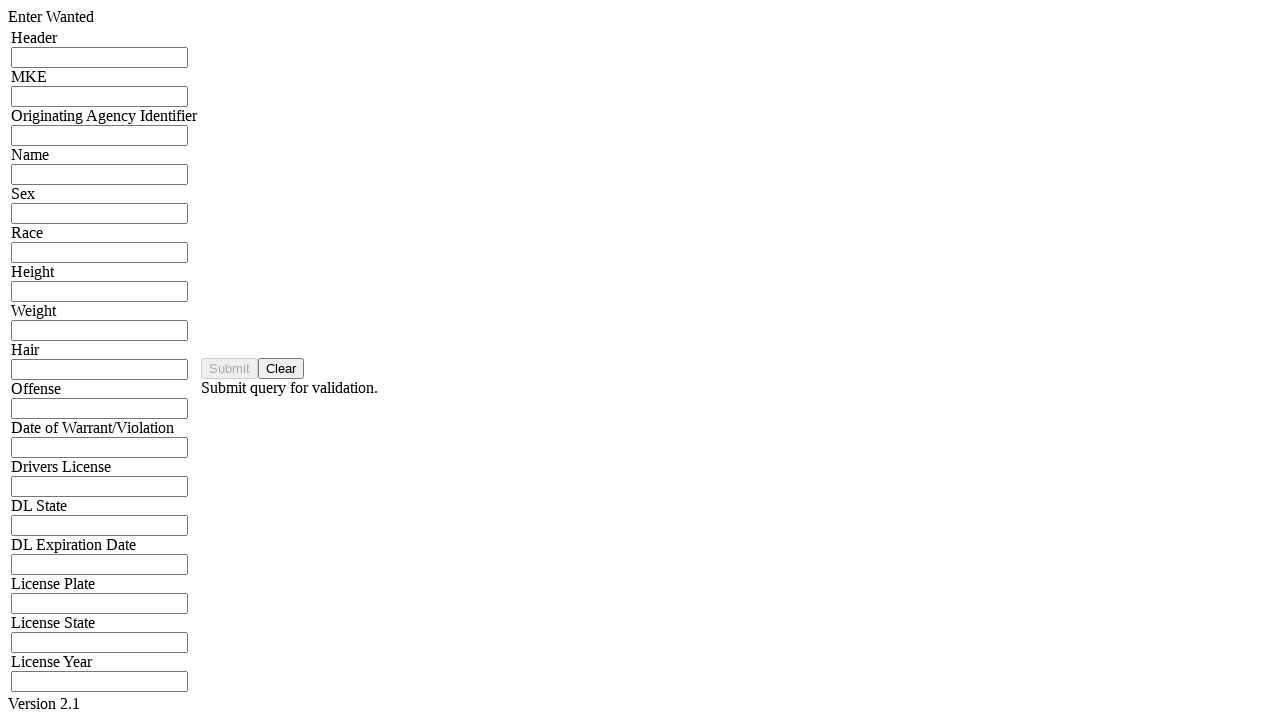

Filled MKE input field with 1 character 'q' (less than minimum 2 characters) on input[name='mkeInput']
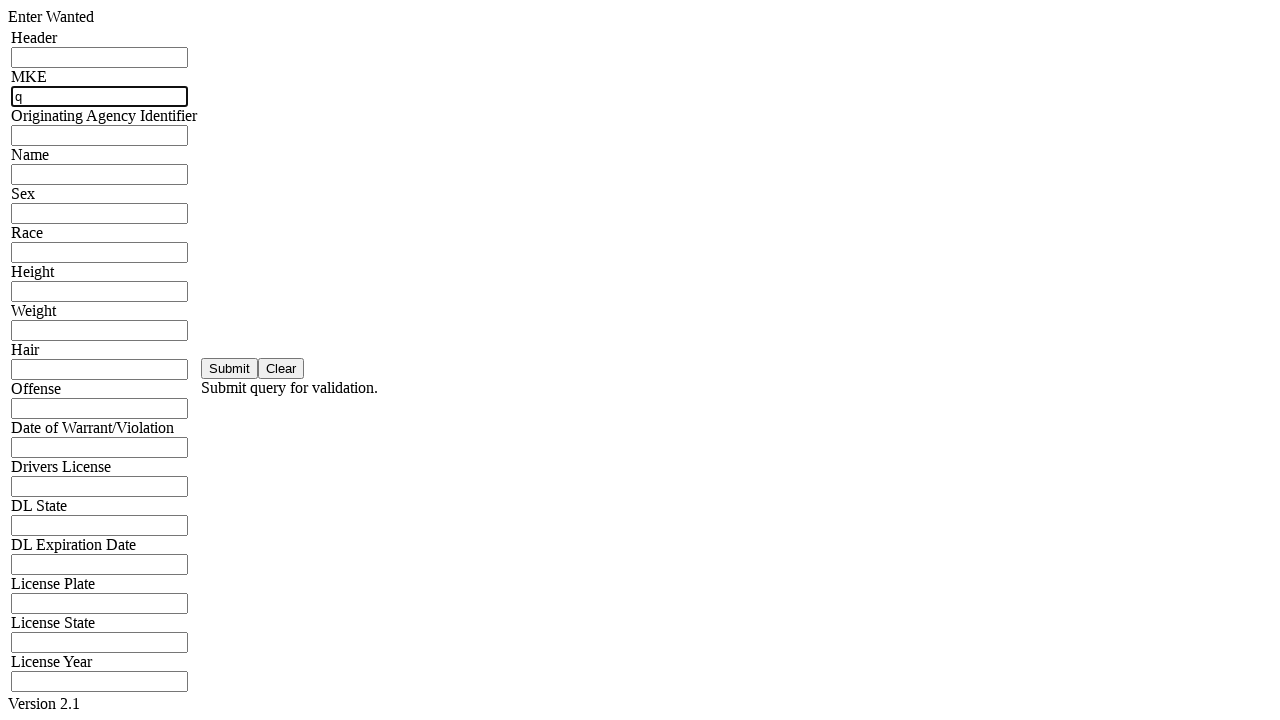

Clicked save button to submit form at (230, 368) on #saveBtn
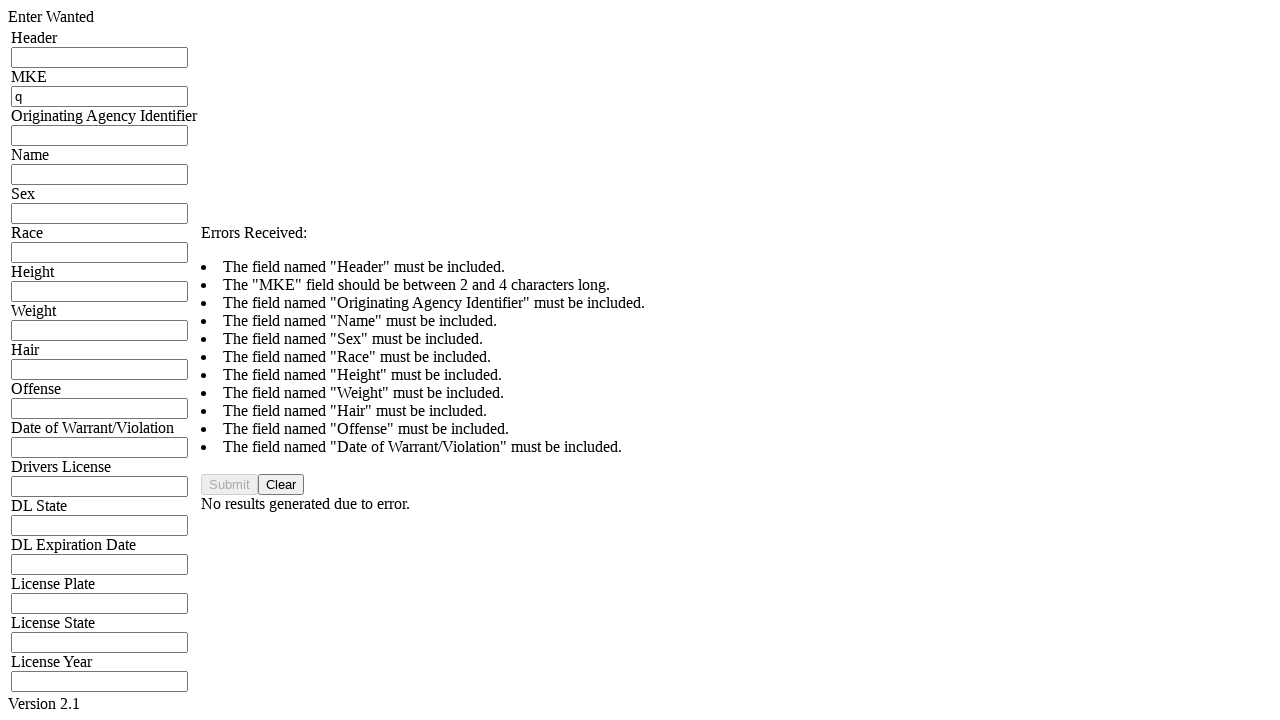

Verified error message appeared: 'The "MKE" field should be between 2 and 4 characters long.'
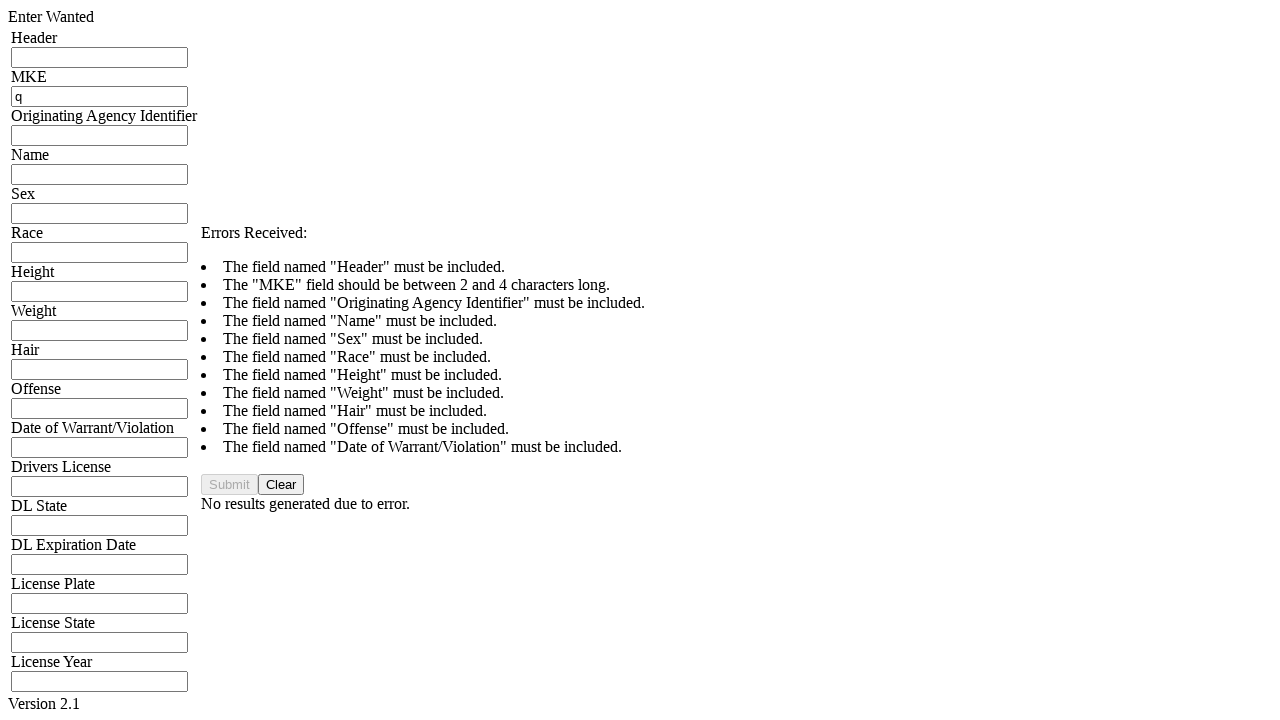

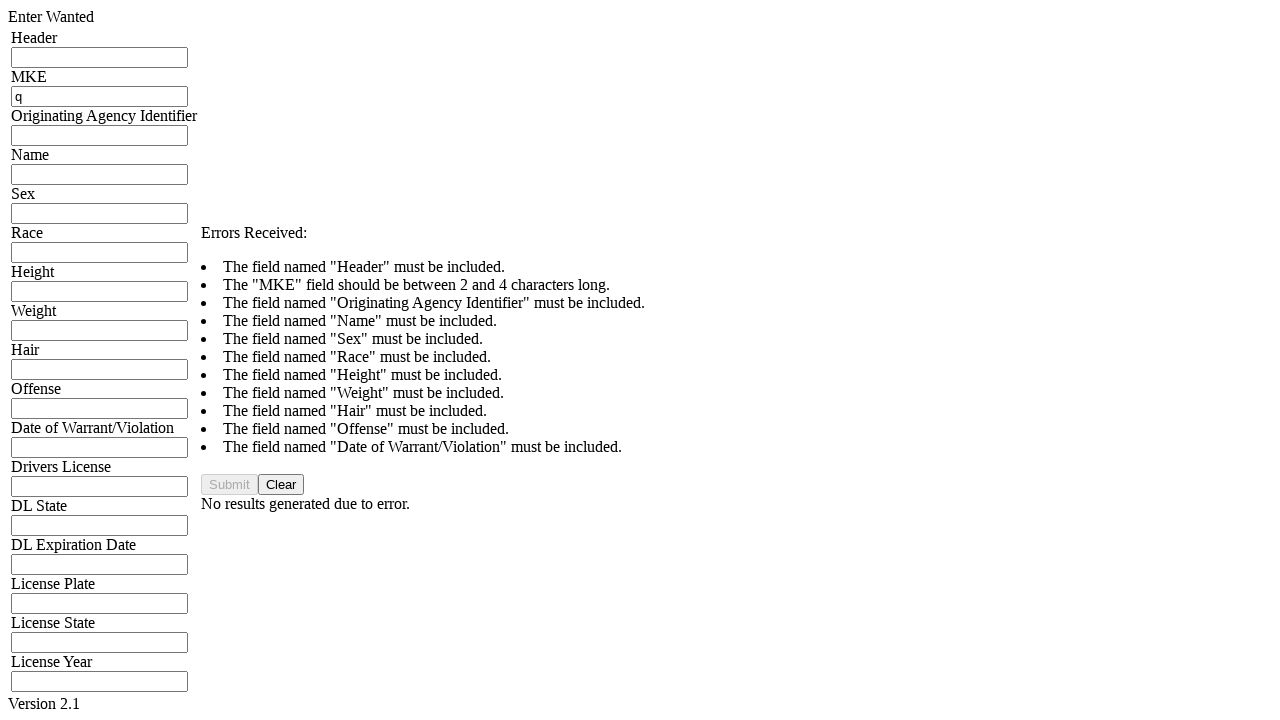